Tests that a valid 5-digit zip code allows proceeding to the registration form

Starting URL: https://www.sharelane.com/cgi-bin/register.py

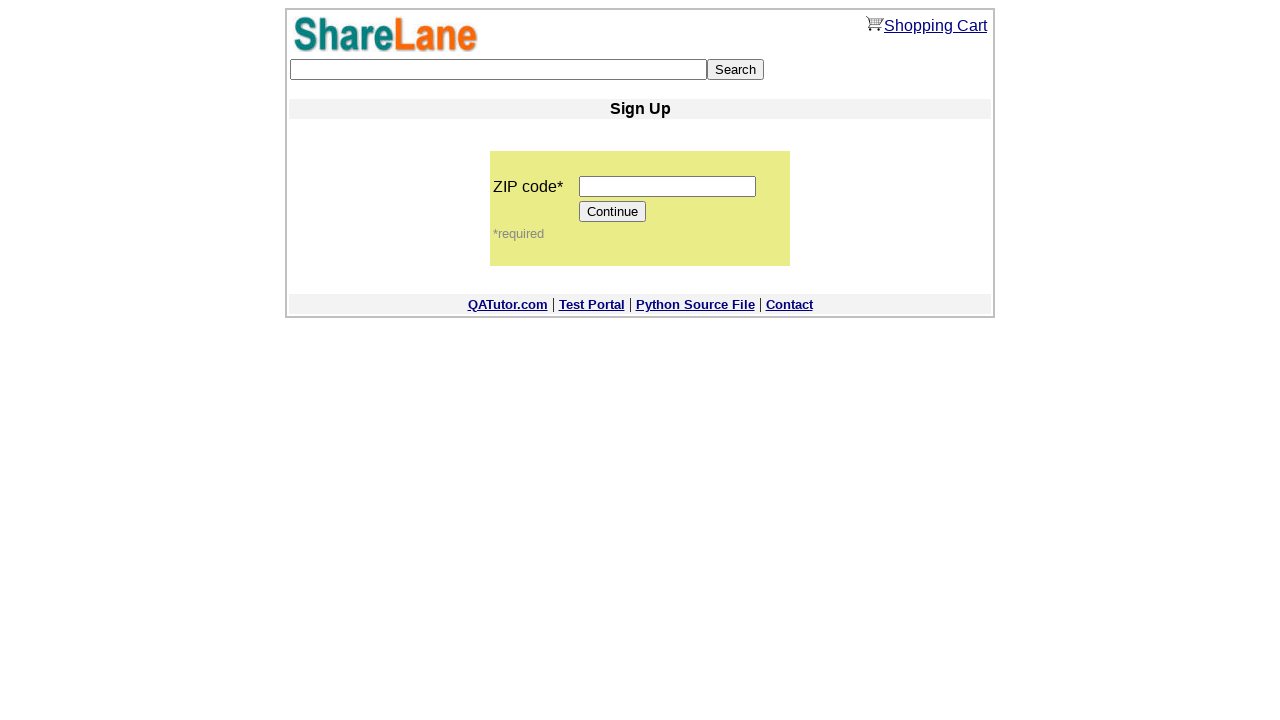

Filled zip code field with valid 5-digit code '12345' on input[name='zip_code']
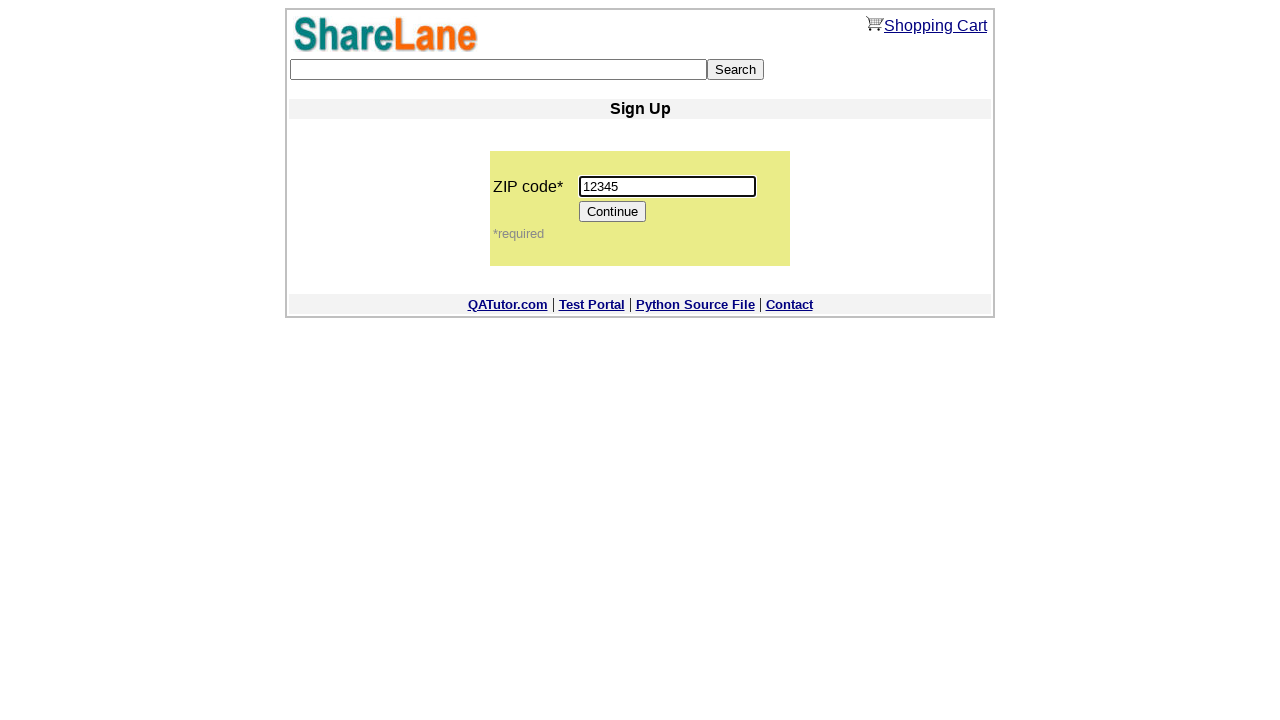

Clicked Continue button to proceed at (613, 212) on [value='Continue']
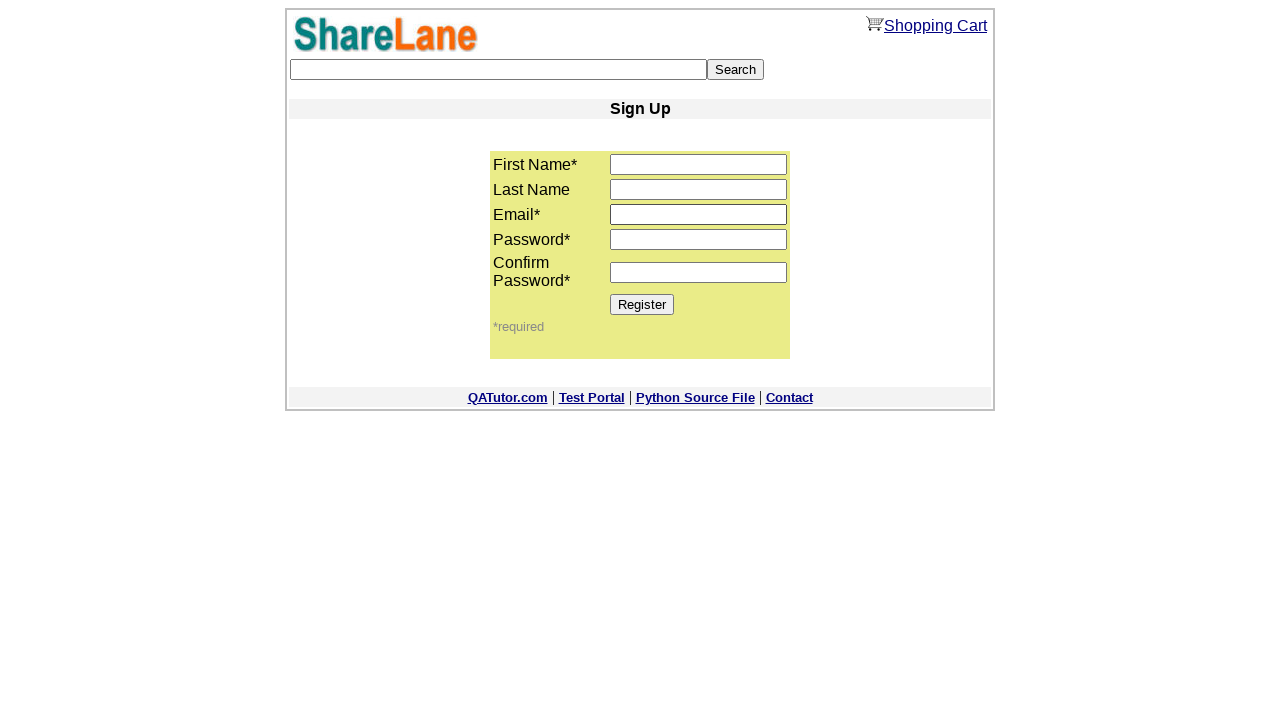

Register button appeared, confirming registration form is accessible
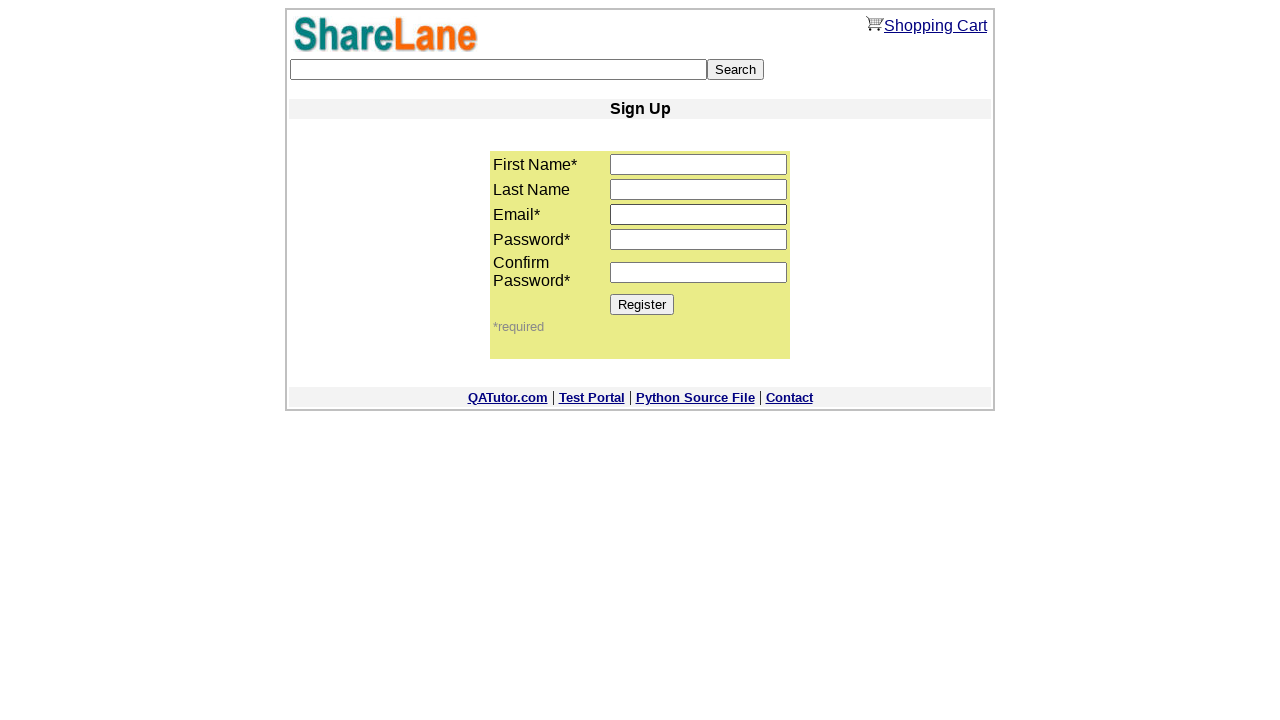

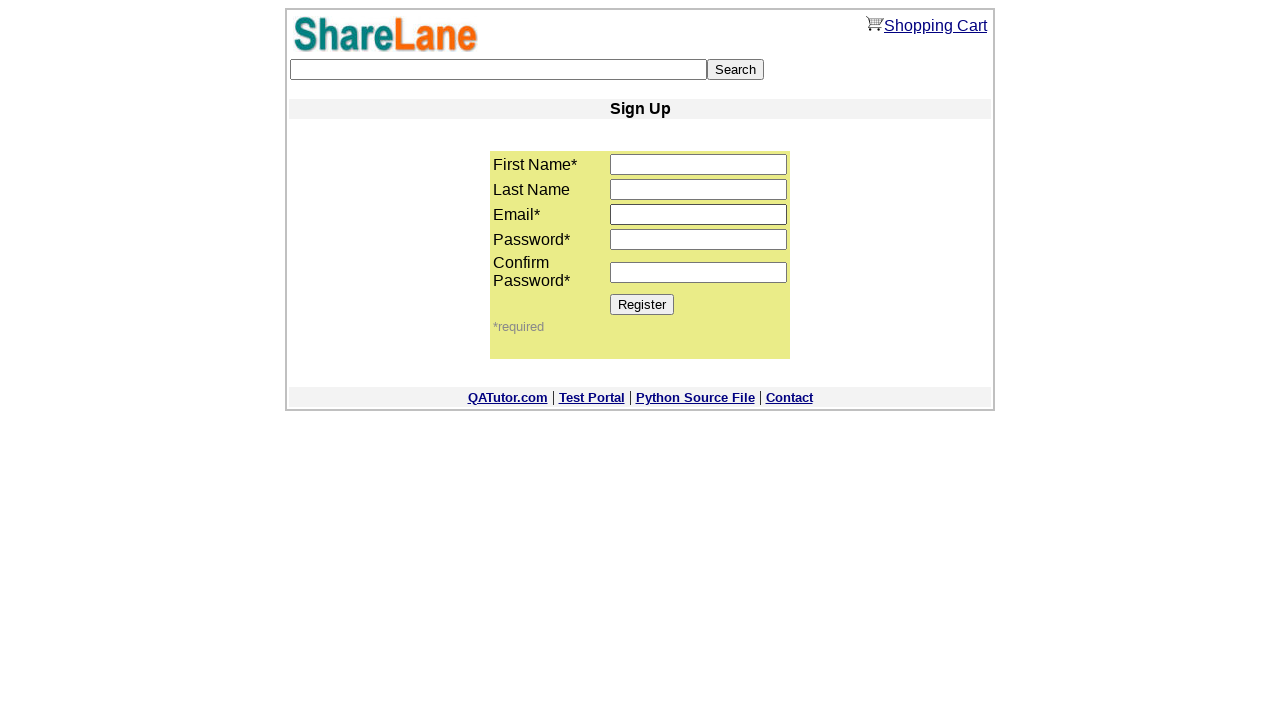